Tests the OPMET message consultation functionality on the Brazilian meteorological service website by filling in a location code (SBEG), clicking the recent consultation button, and then clicking the location consultation button.

Starting URL: https://www.redemet.aer.mil.br/old/?i=produtos&p=consulta-de-mensagens-opmet

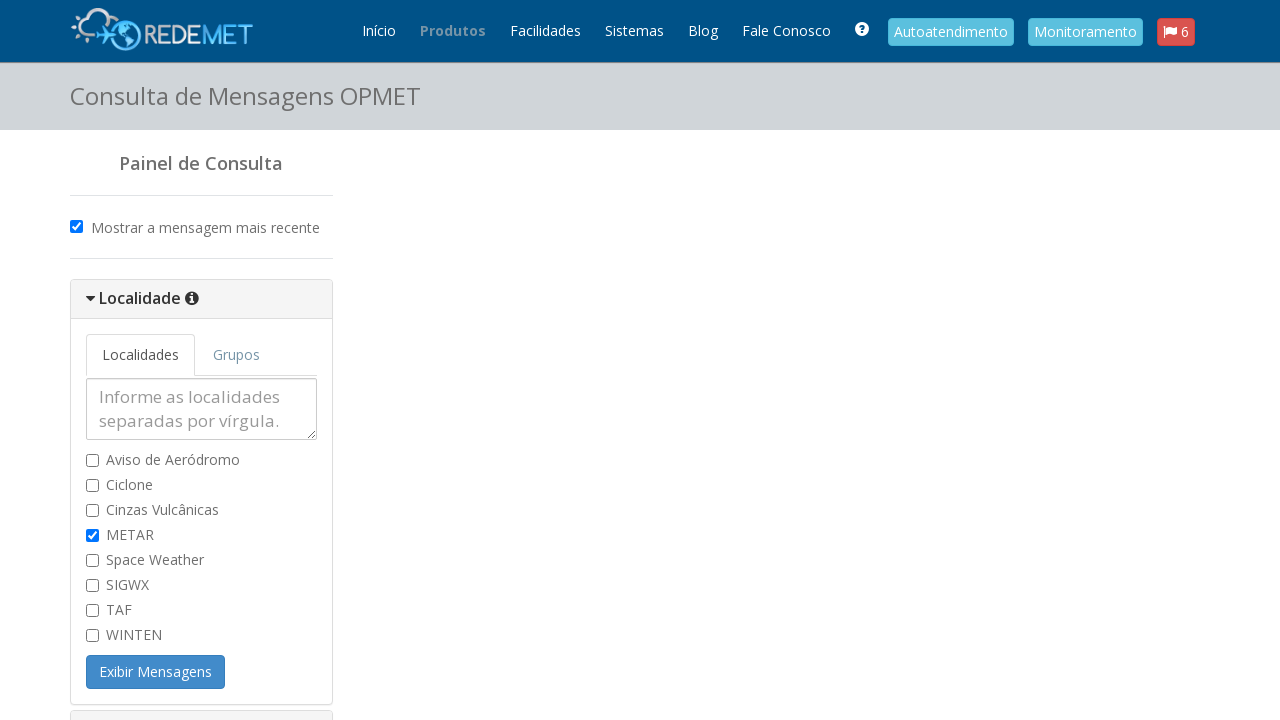

Filled location code field with airport code 'SBEG' on #msg_localidade
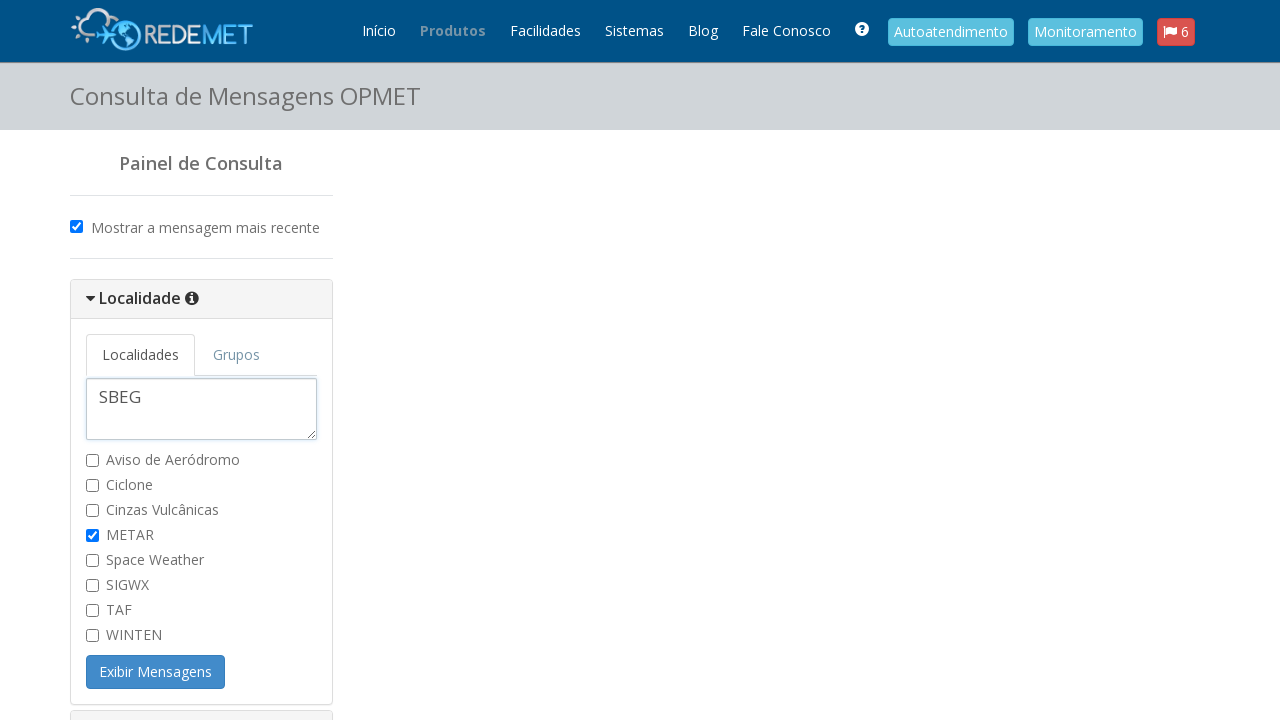

Clicked recent consultation button at (76, 226) on #consulta_recente
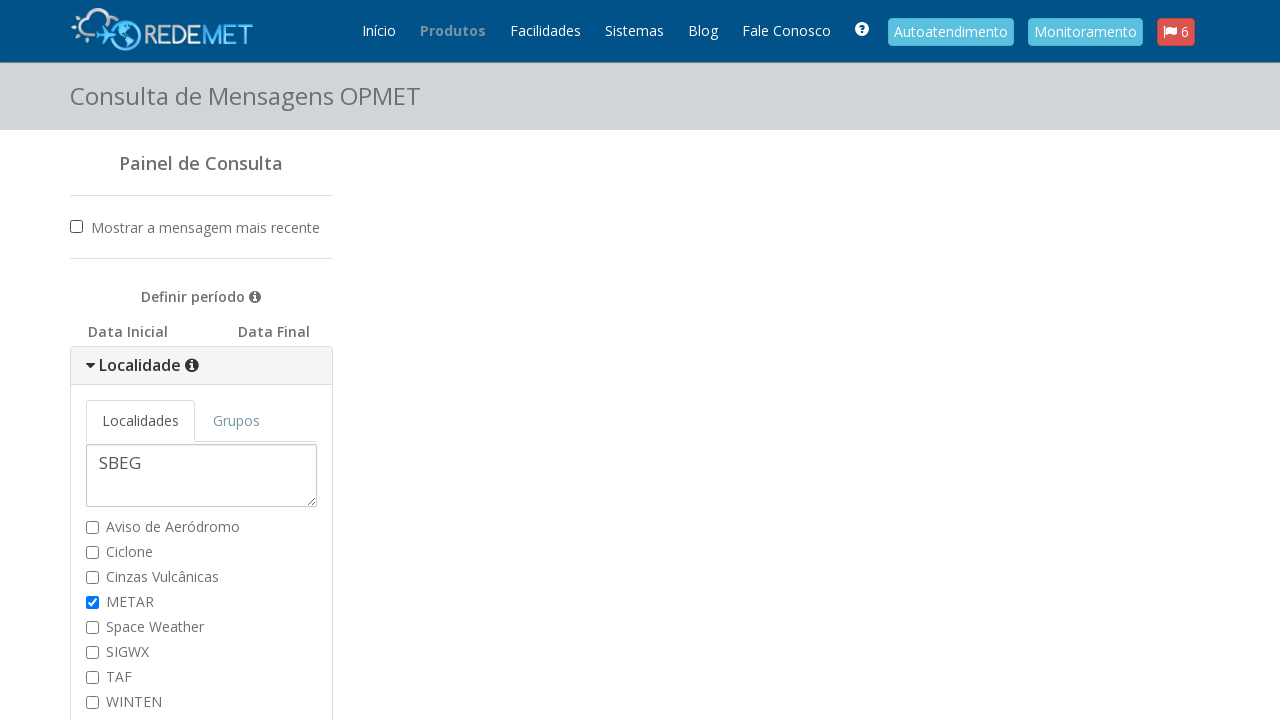

Clicked location consultation button at (156, 361) on #consulta_localidade
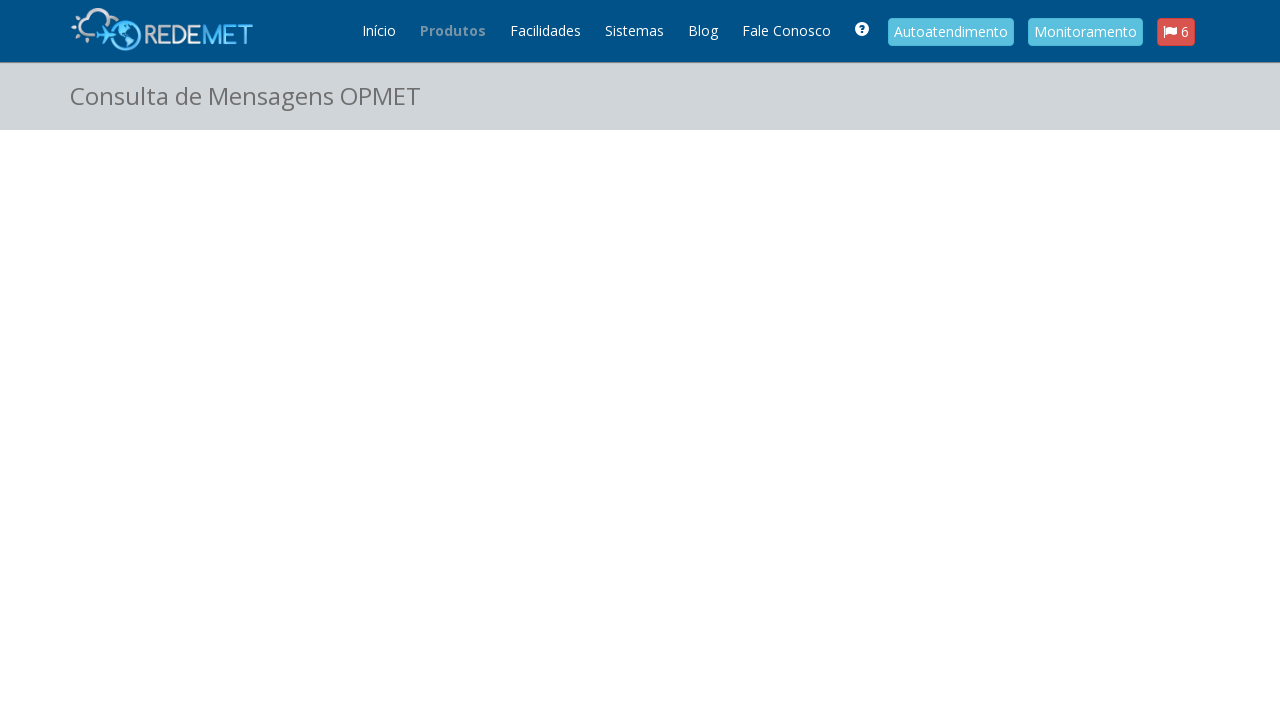

Waited for network idle state - results loaded
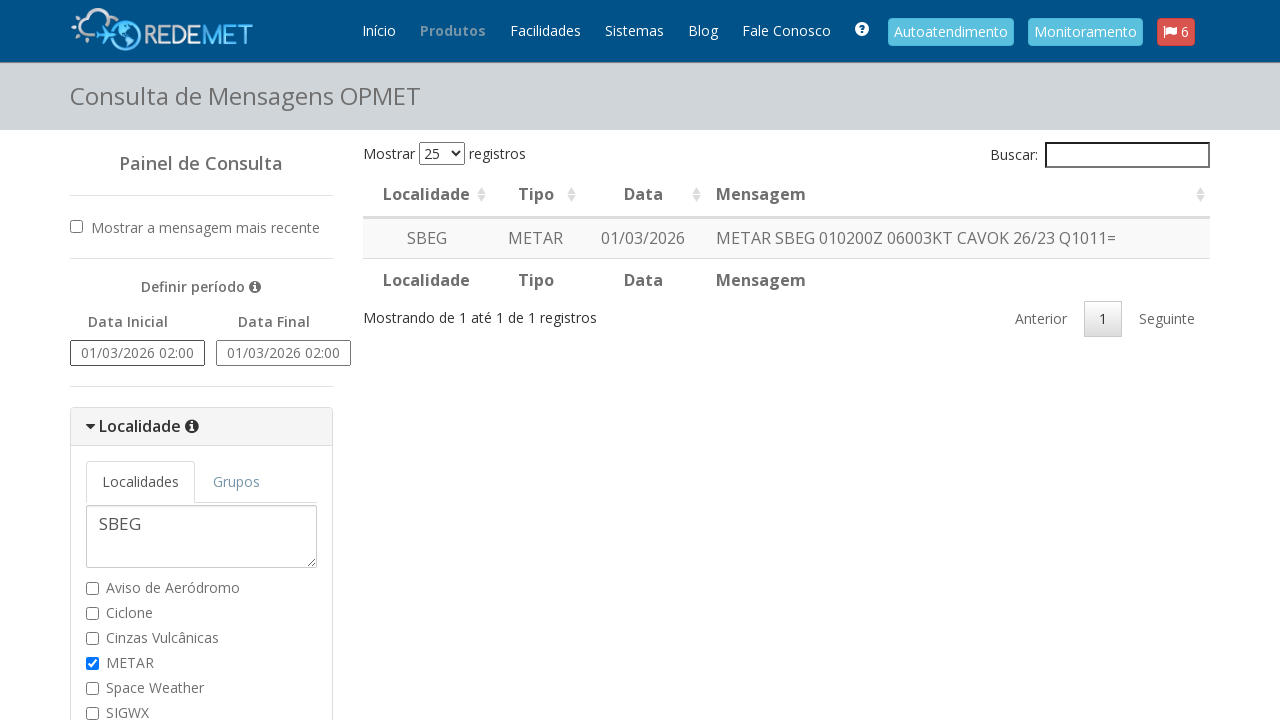

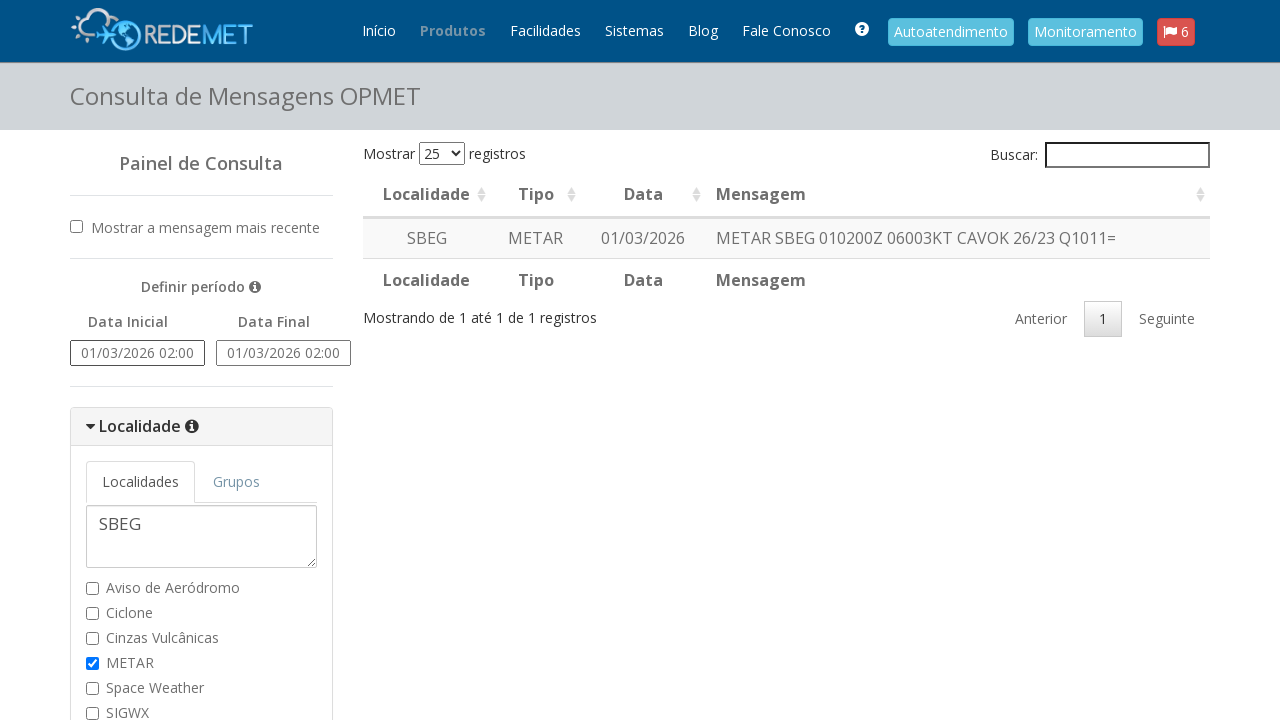